Tests web table interaction by scrolling to a table, counting rows and columns, and reading table data from a practice automation website

Starting URL: https://rahulshettyacademy.com/AutomationPractice/

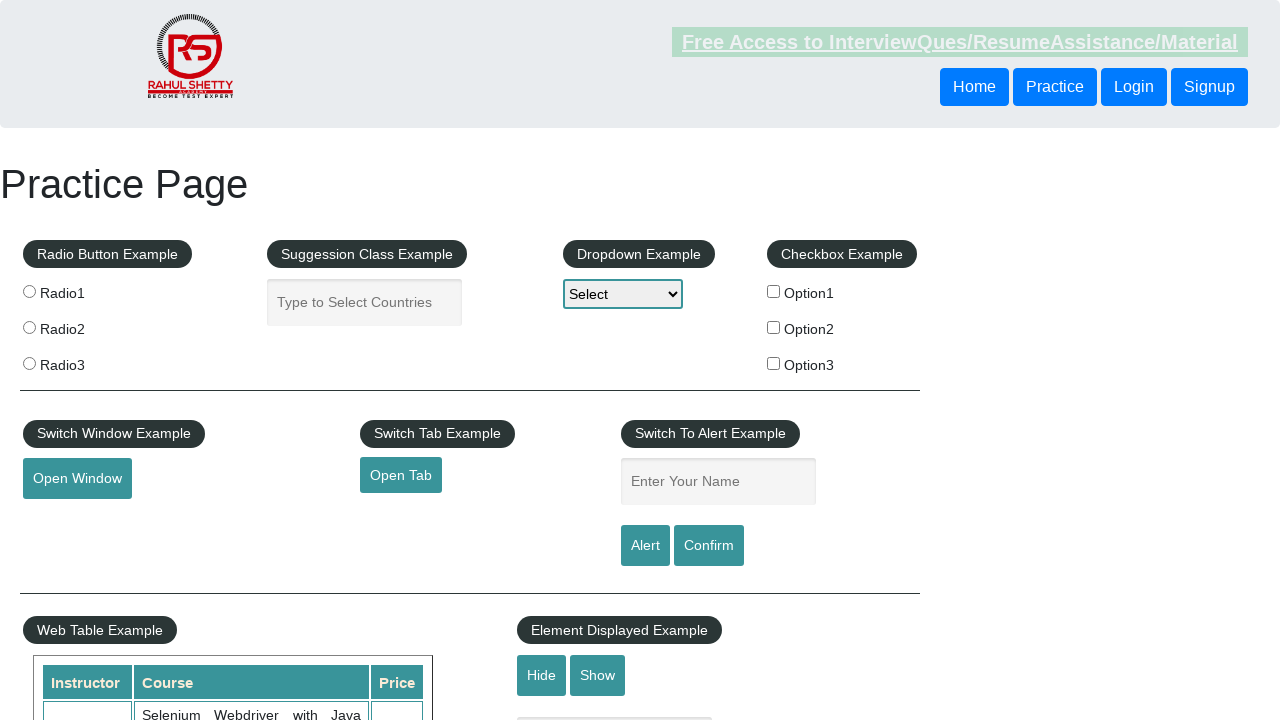

Scrolled down to table section
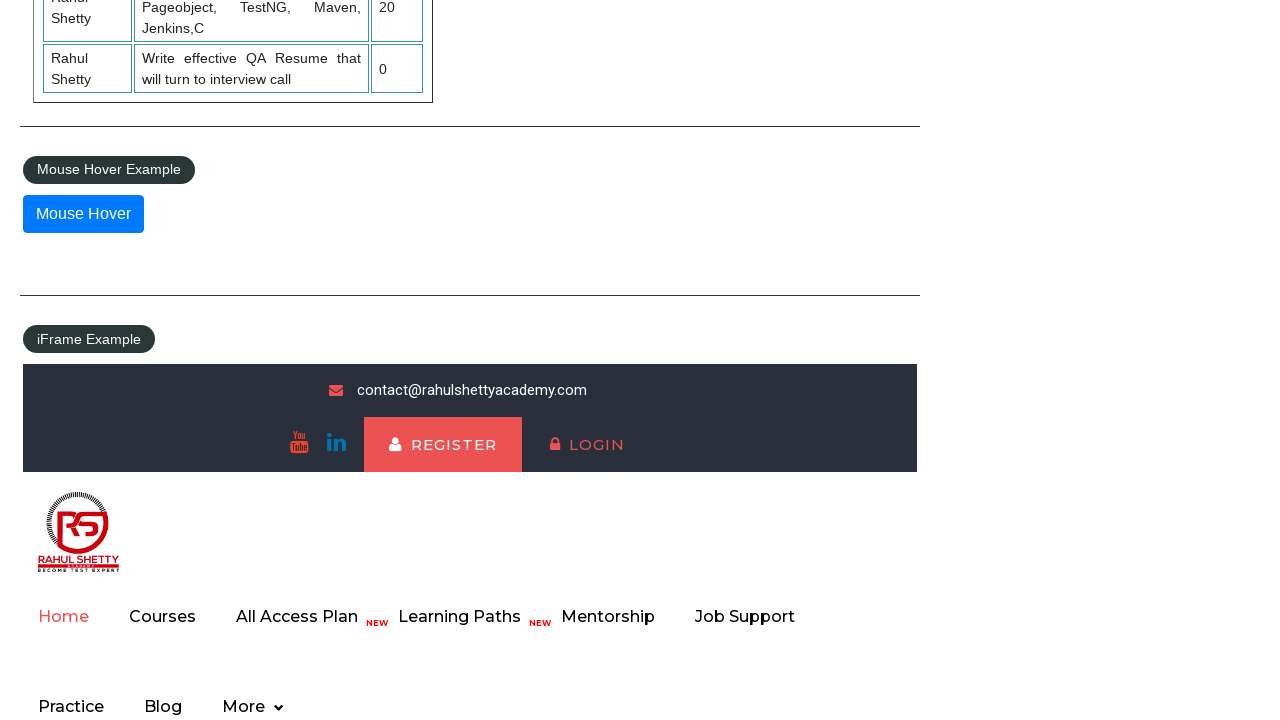

Table with name 'courses' became visible
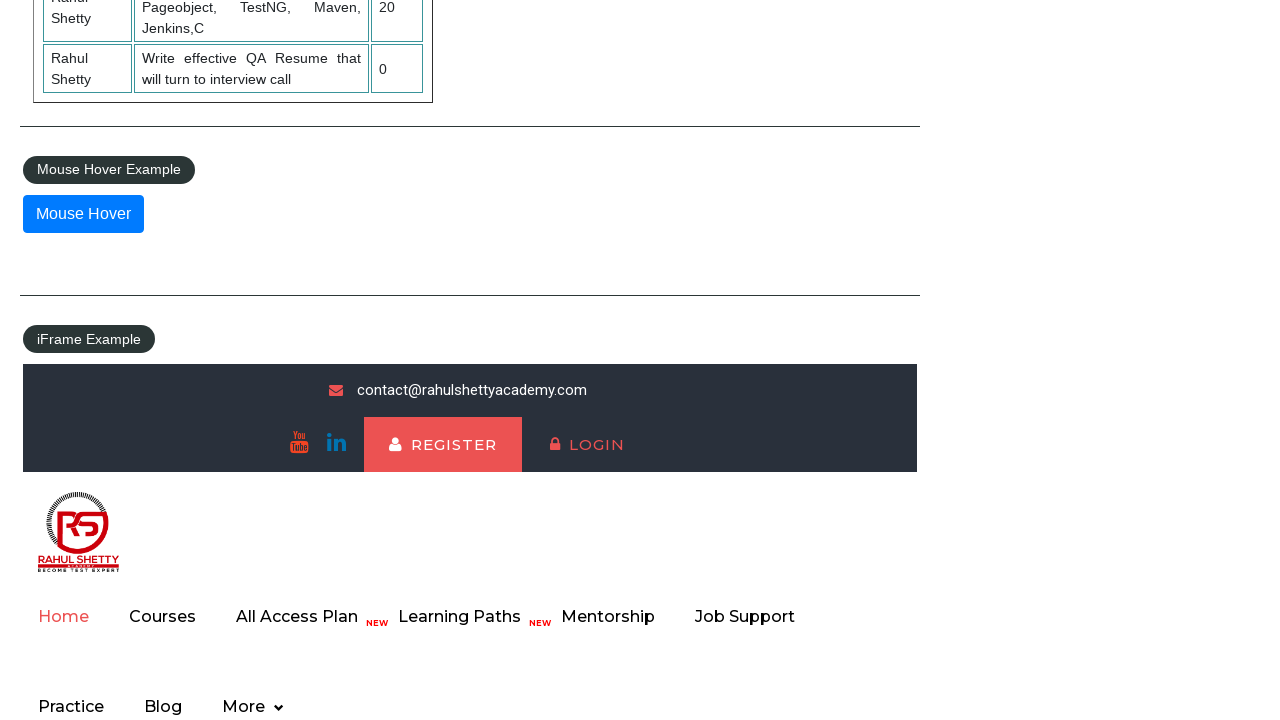

Counted table rows: 11
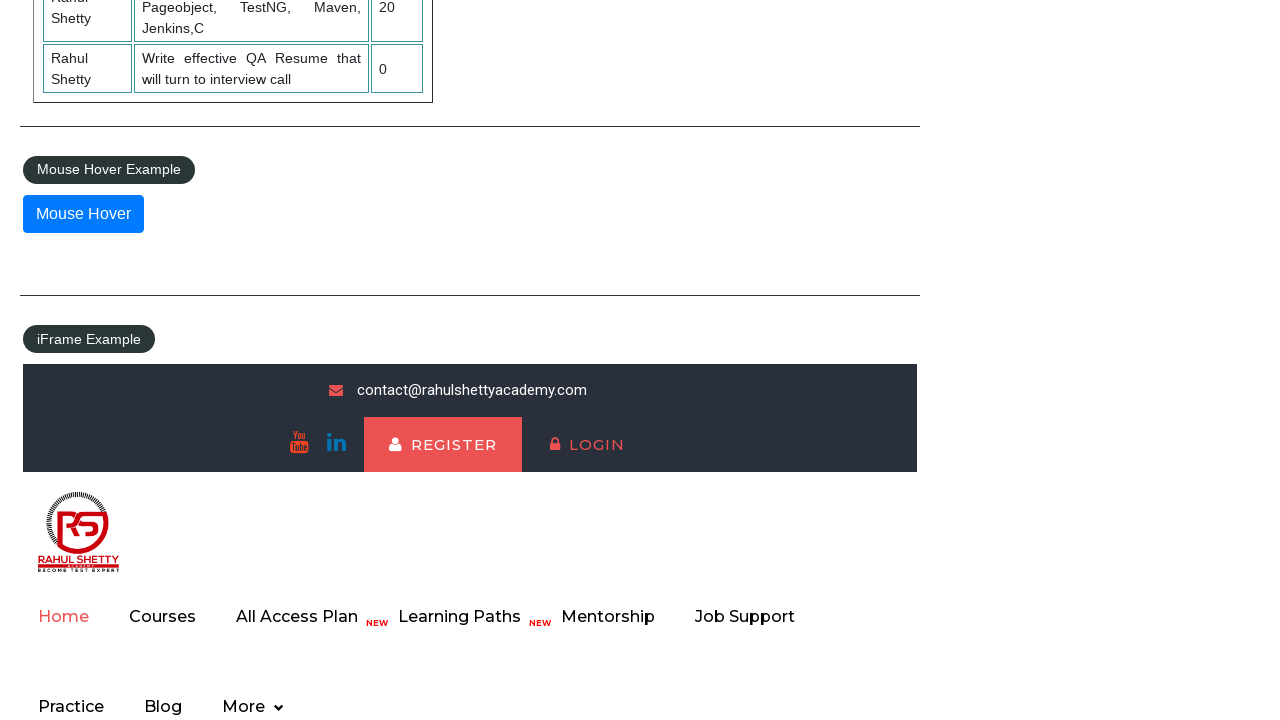

Counted table columns: 3
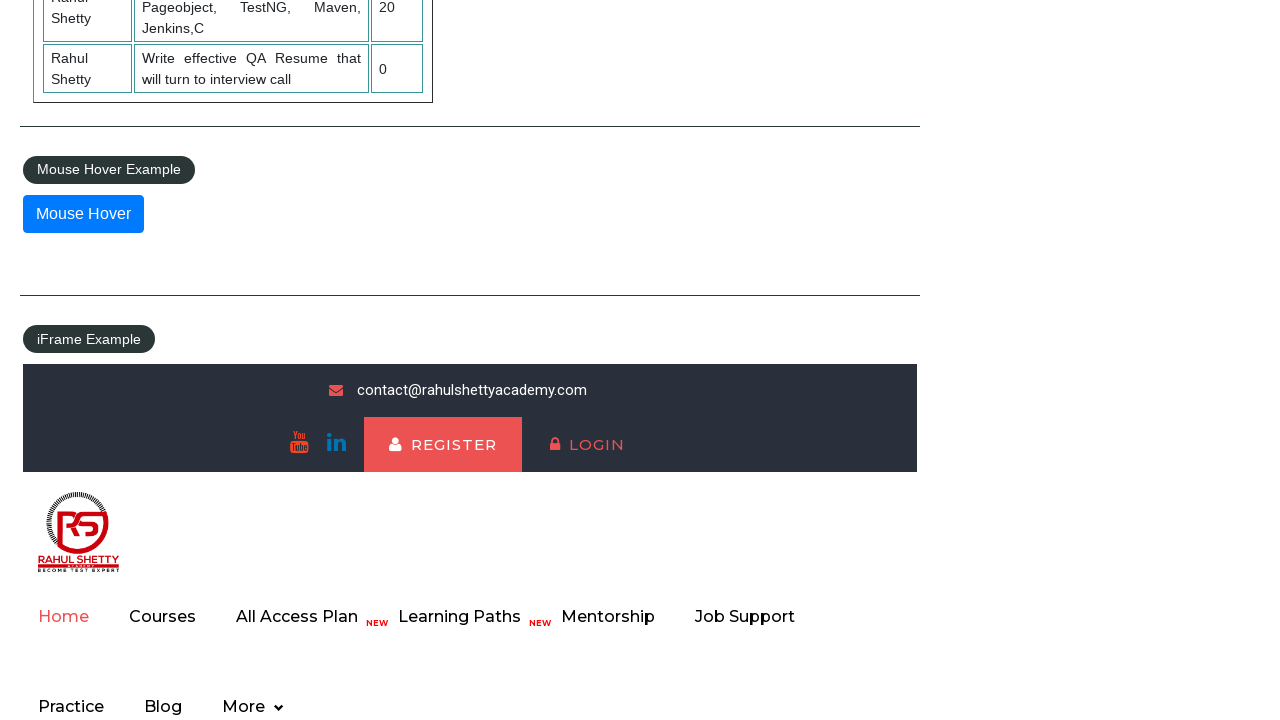

Retrieved second row data from table
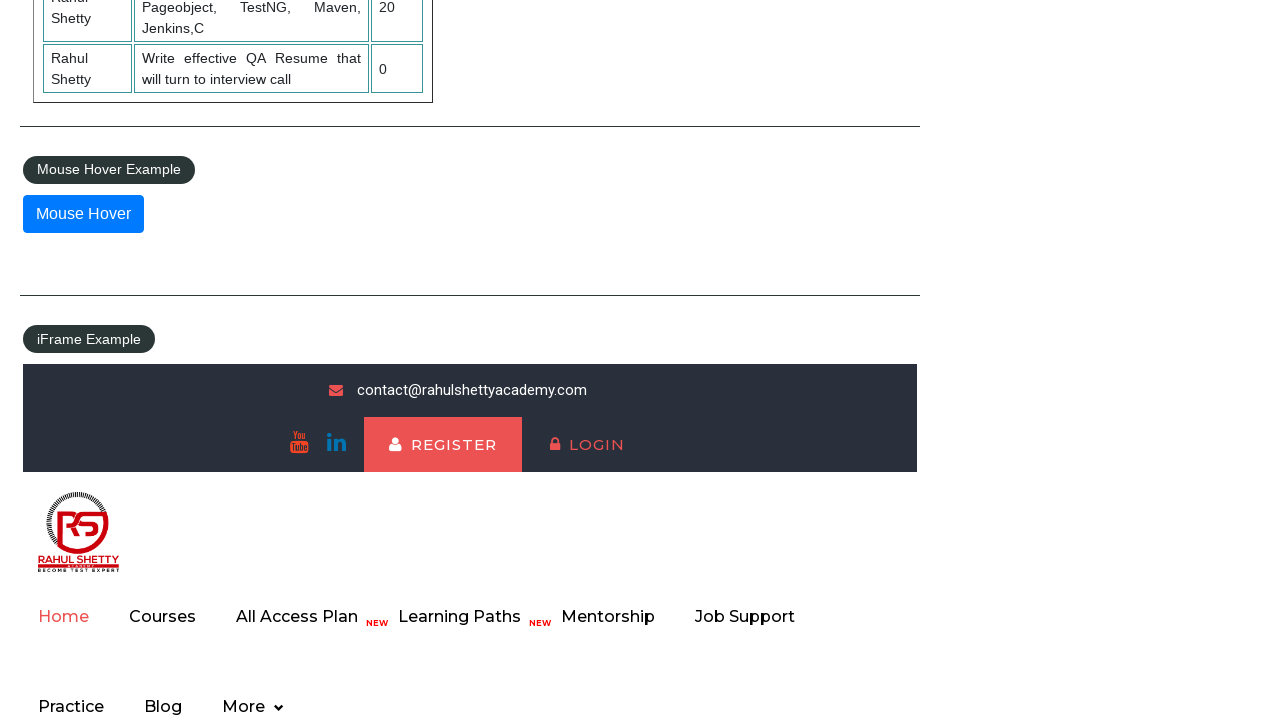

Located all table rows, total count: 11
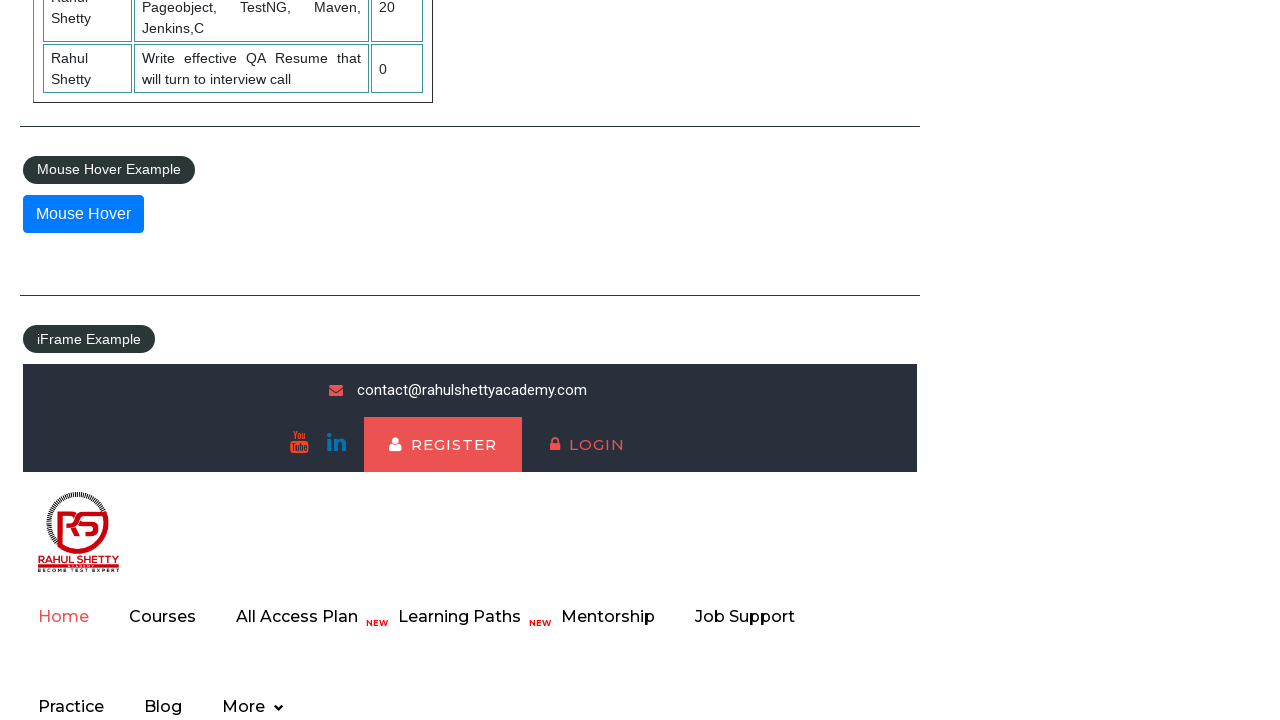

Retrieved data from table row 1
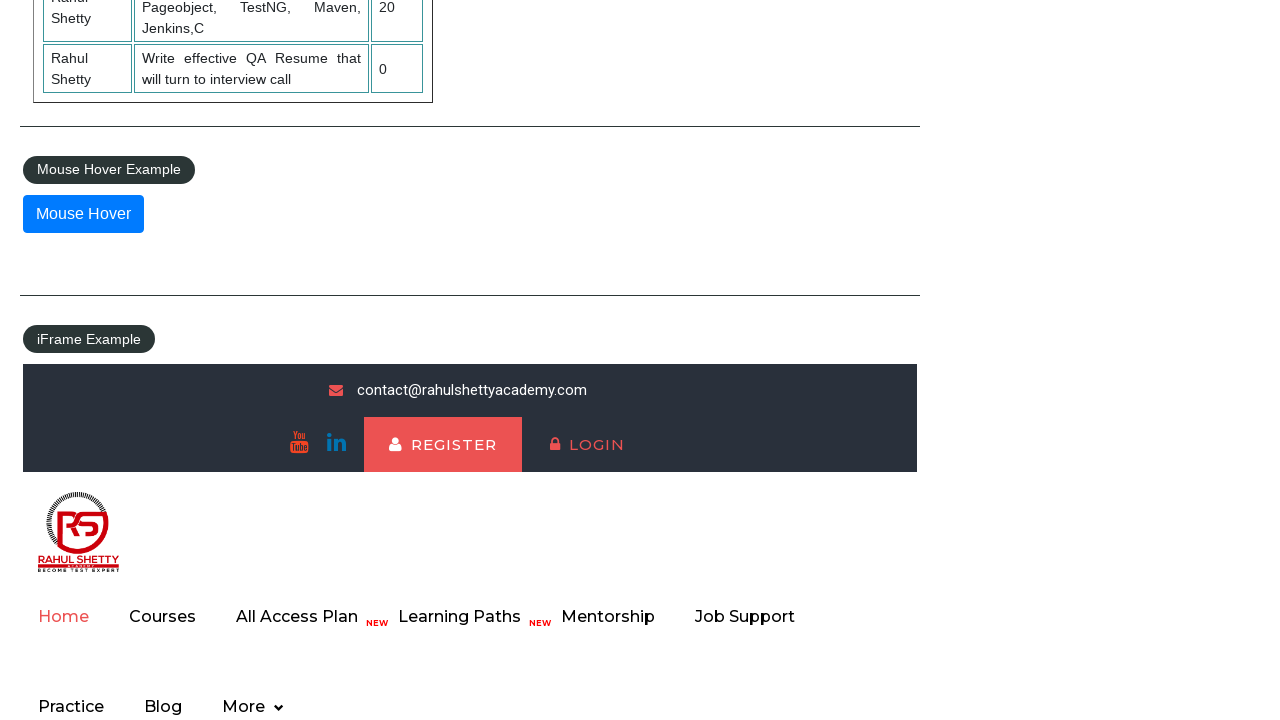

Retrieved data from table row 2
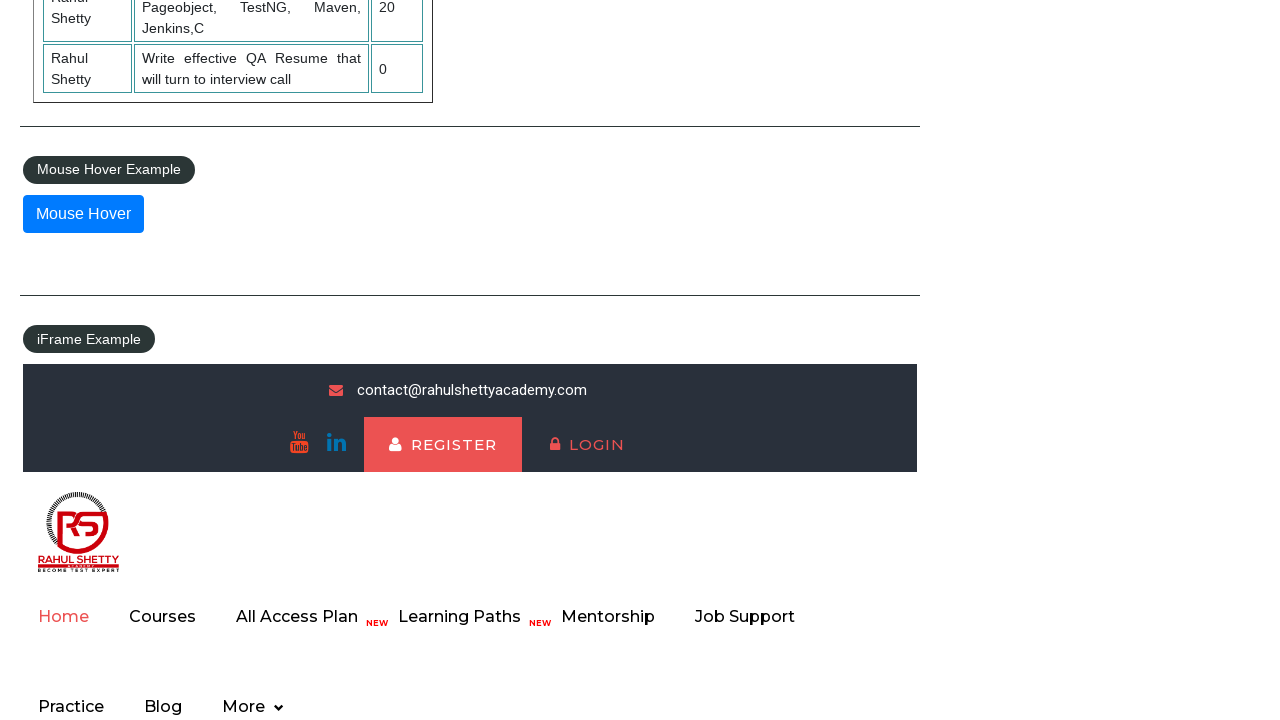

Retrieved data from table row 3
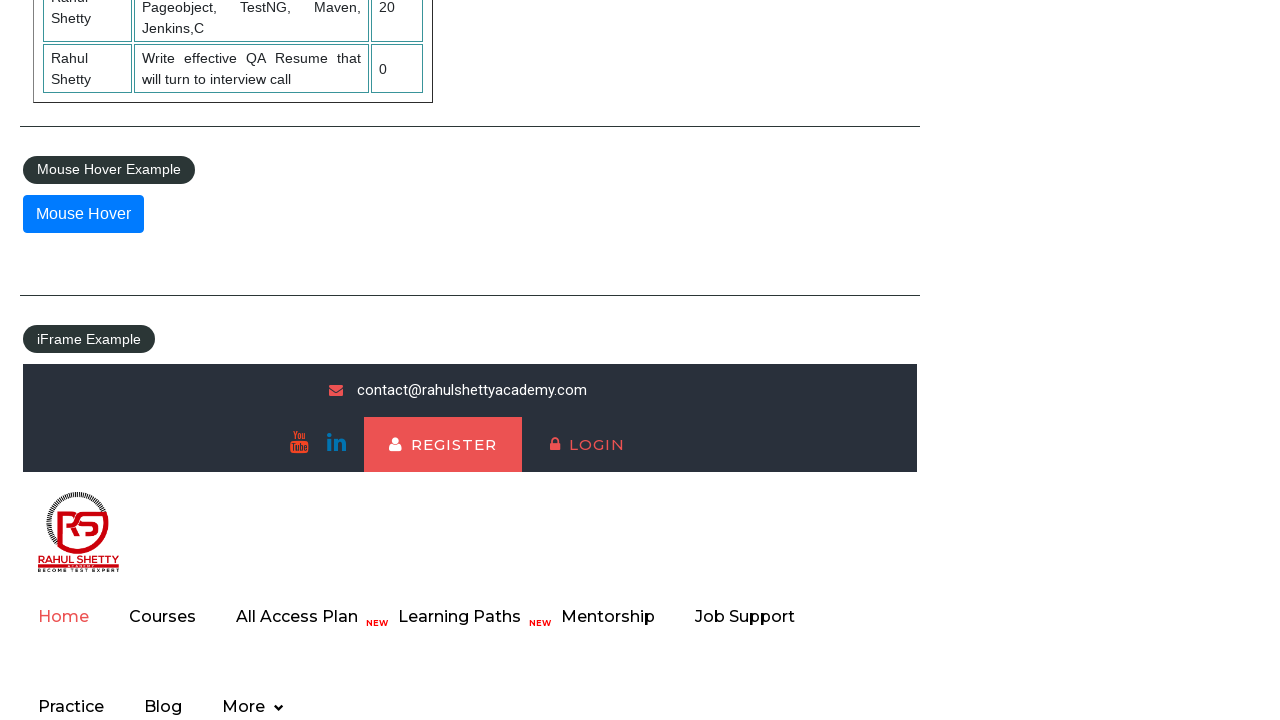

Retrieved data from table row 4
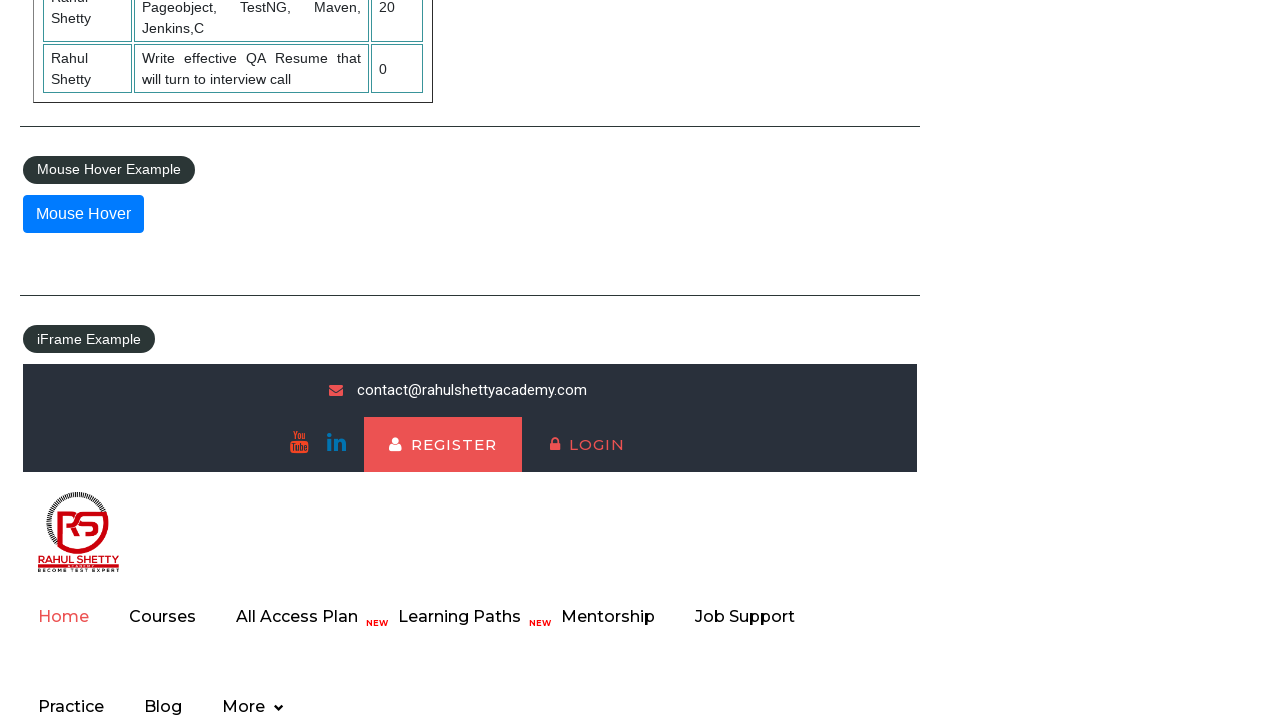

Retrieved data from table row 5
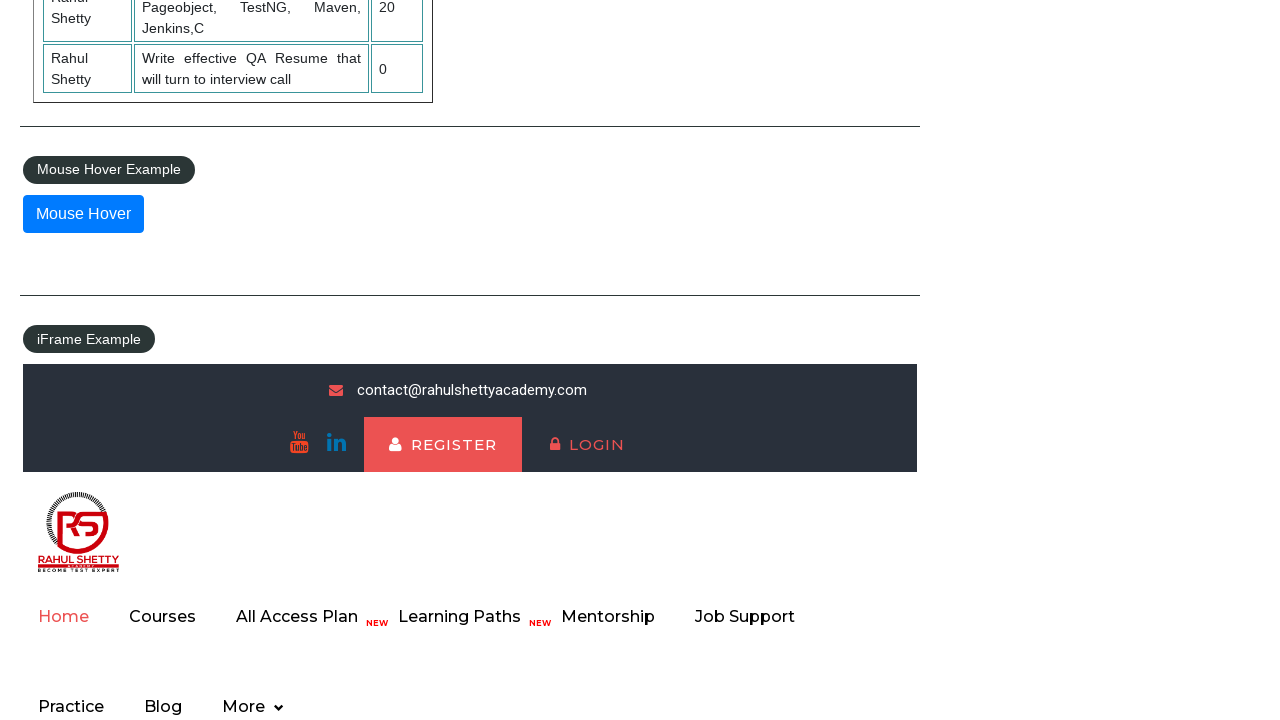

Retrieved data from table row 6
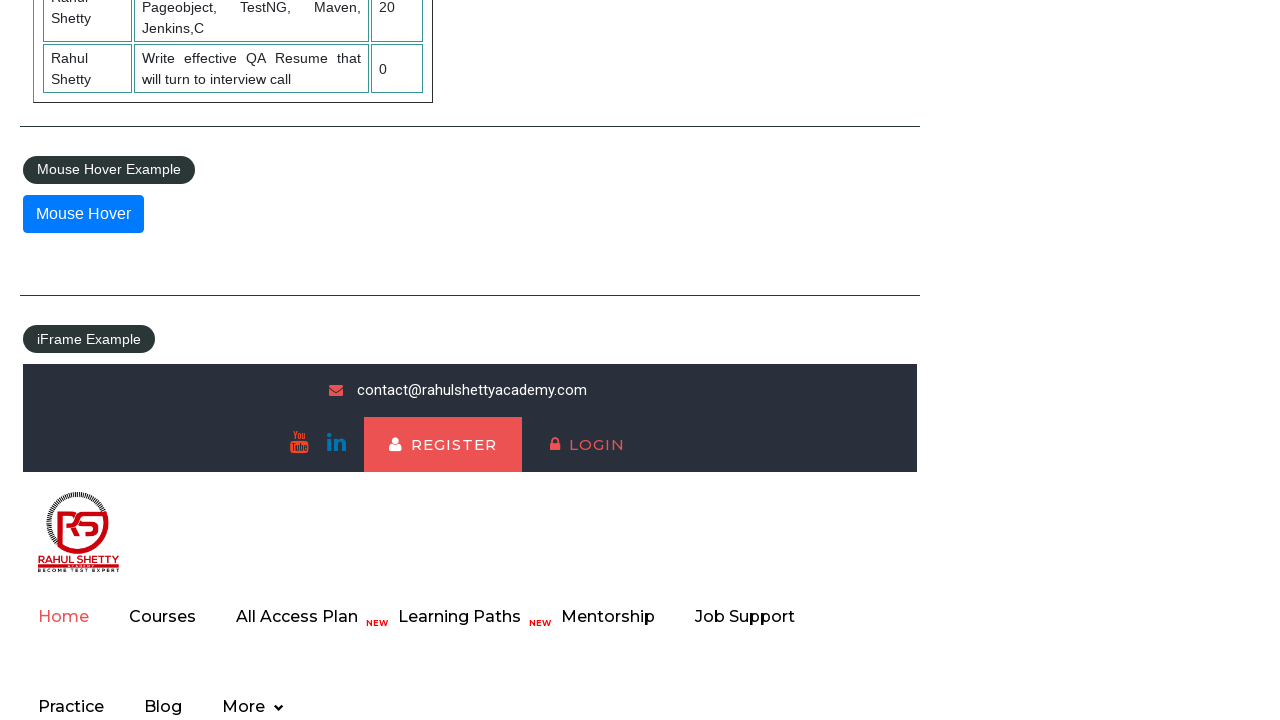

Retrieved data from table row 7
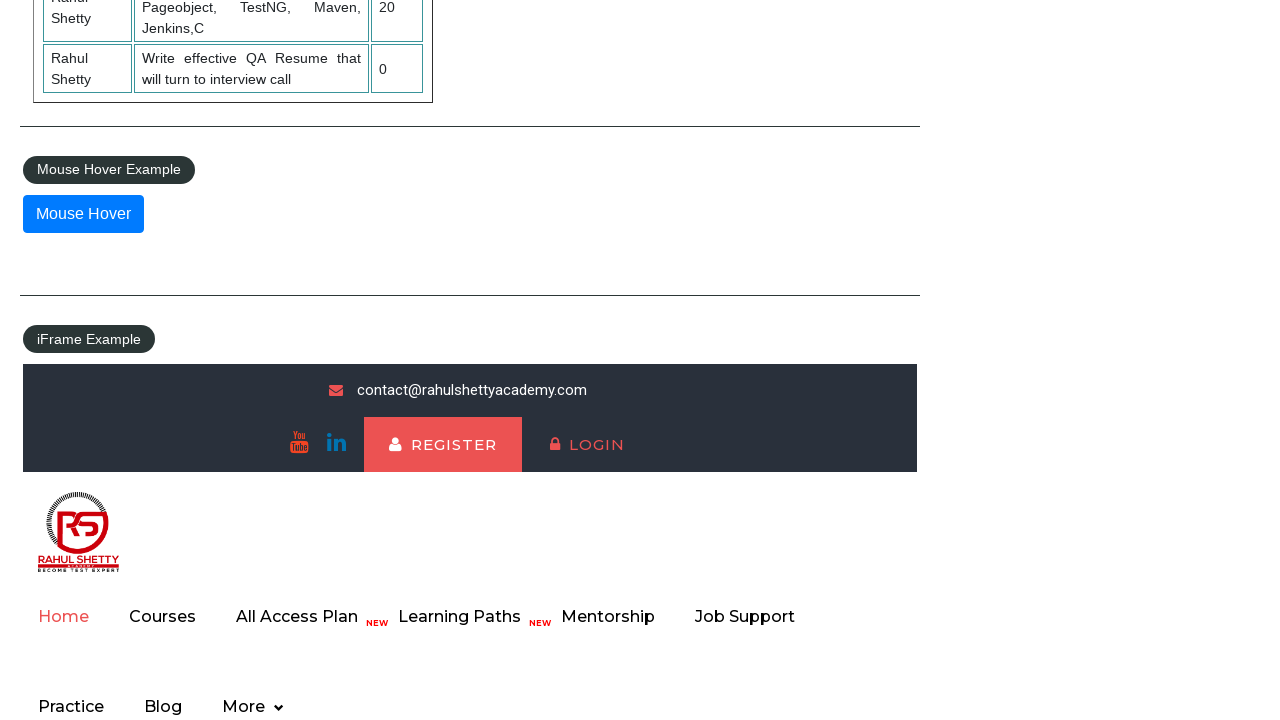

Retrieved data from table row 8
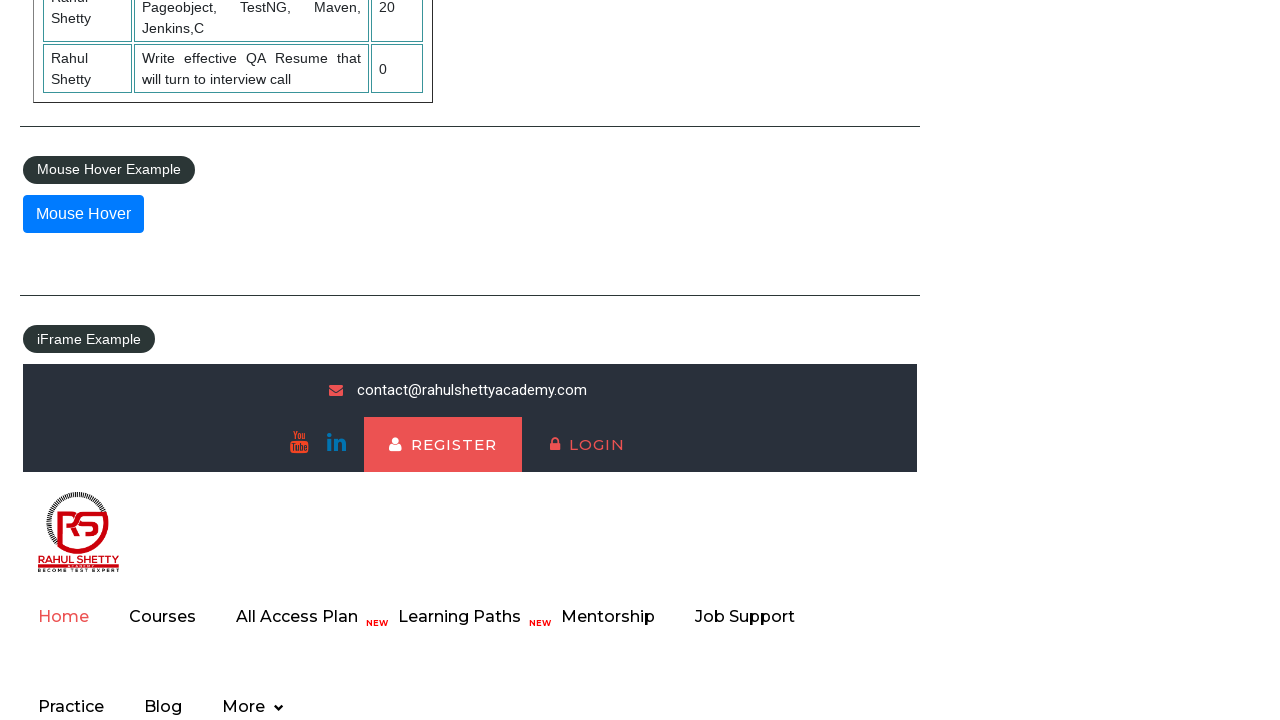

Retrieved data from table row 9
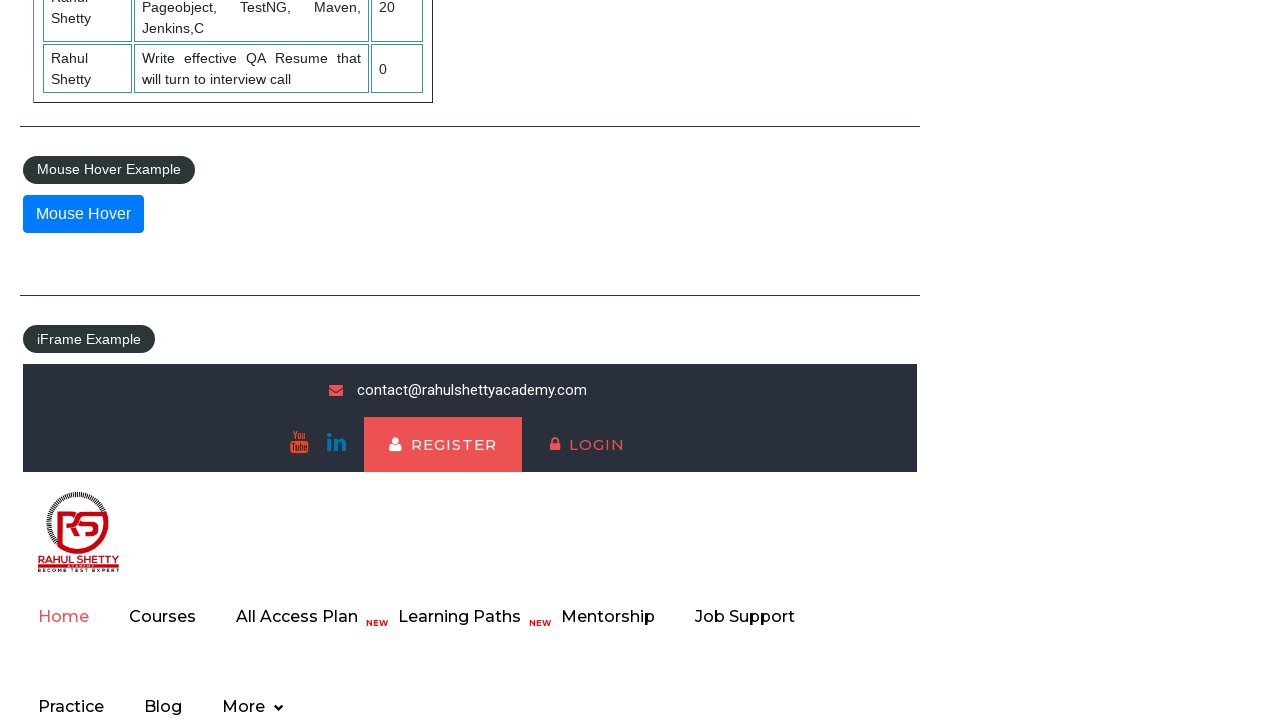

Retrieved data from table row 10
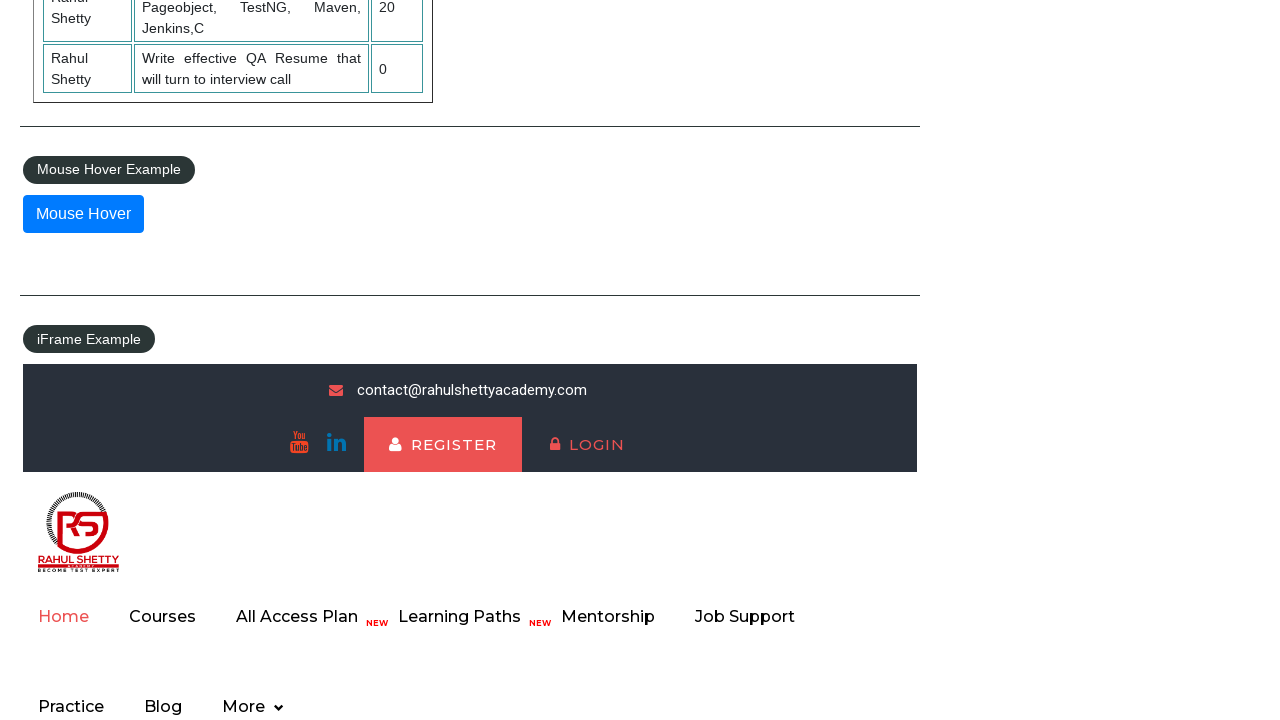

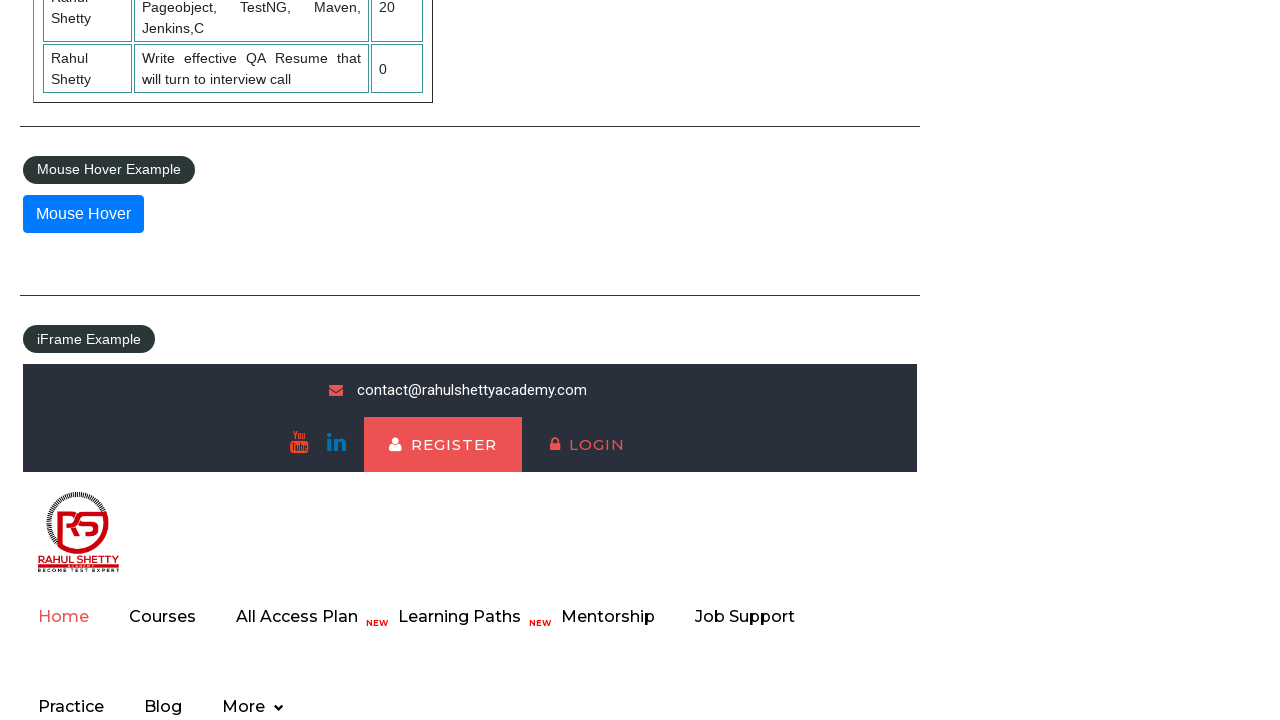